Tests navigation to the blog section of anhtester.com by clicking on the blog link

Starting URL: https://anhtester.com

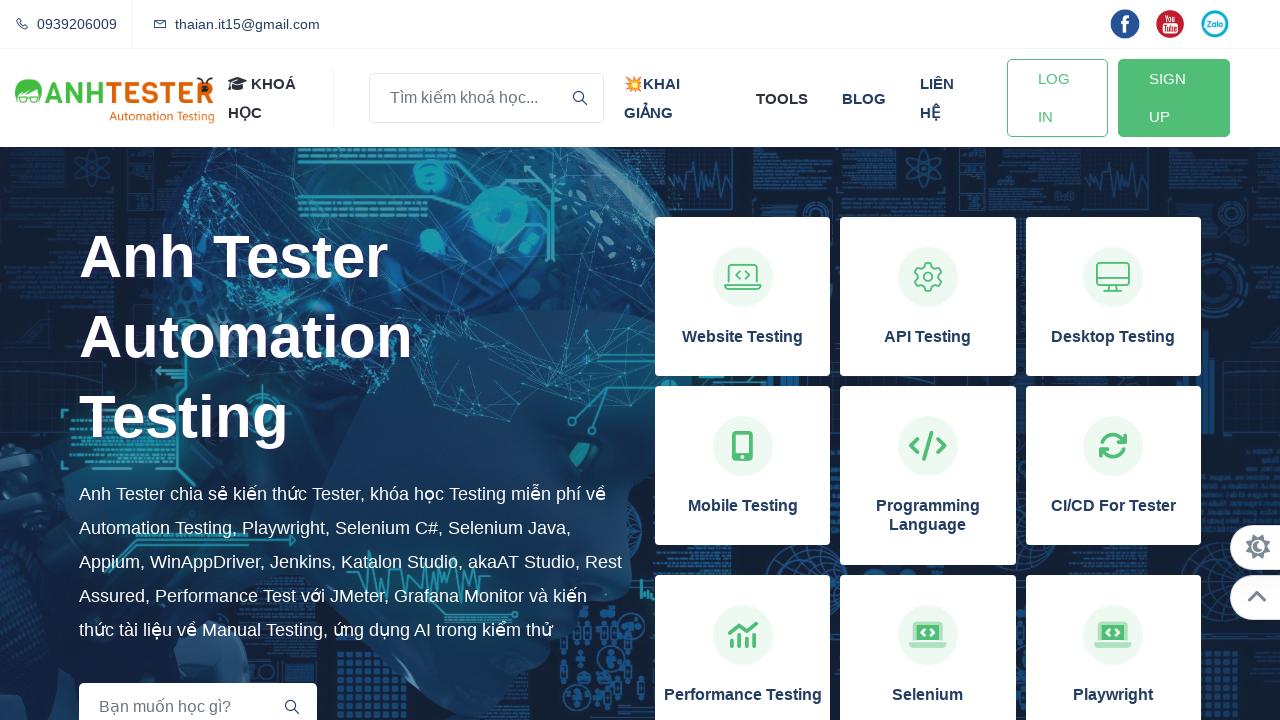

Navigated to https://anhtester.com
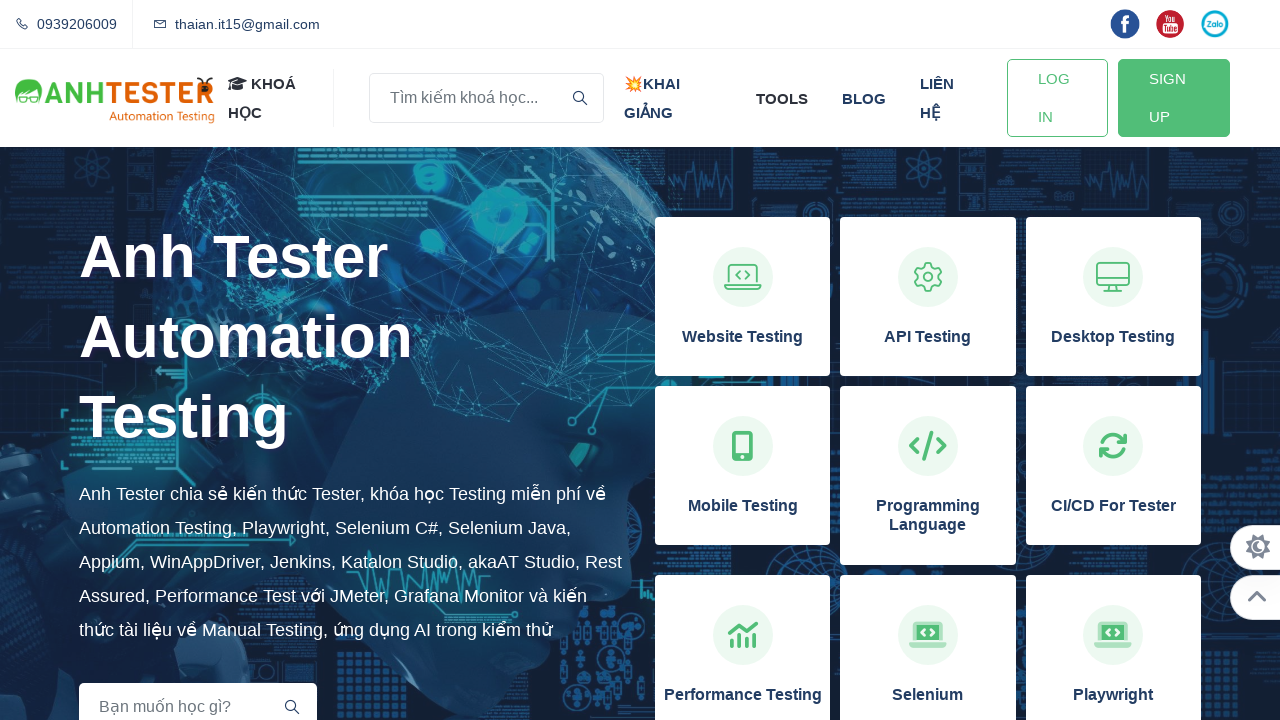

Clicked on the blog link at (864, 98) on xpath=//a[normalize-space()='blog']
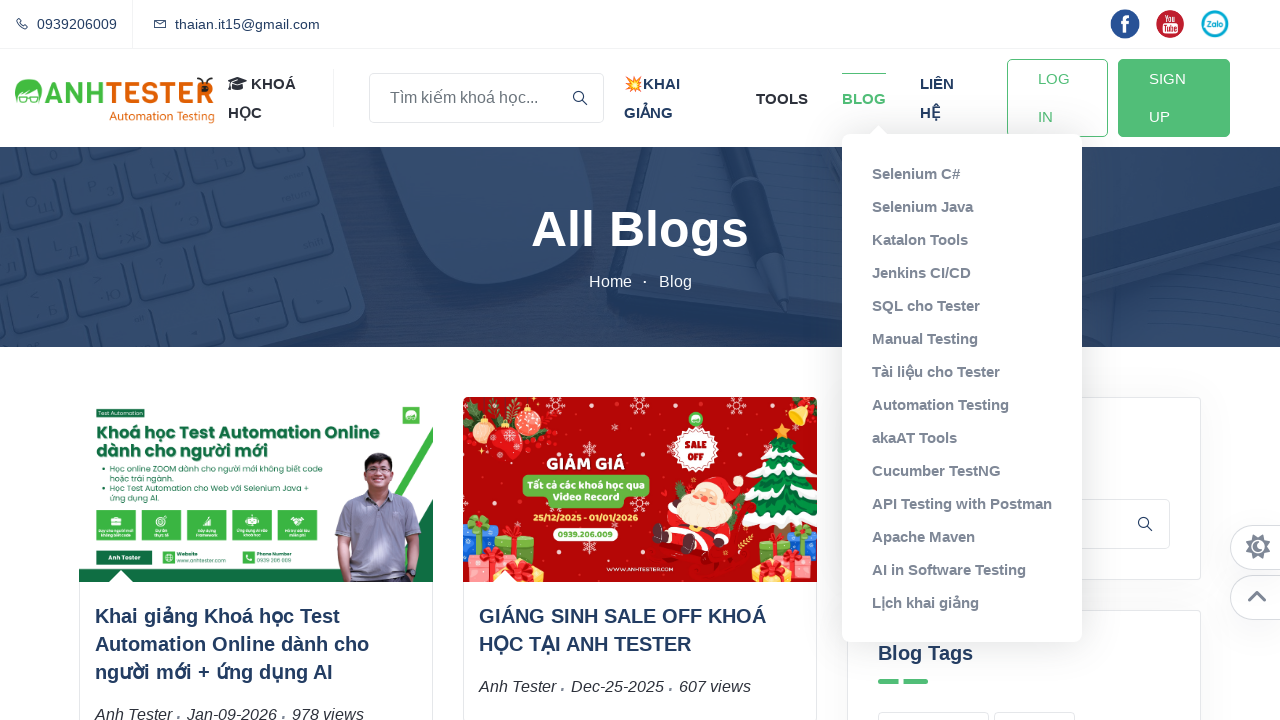

Blog page loaded (networkidle state reached)
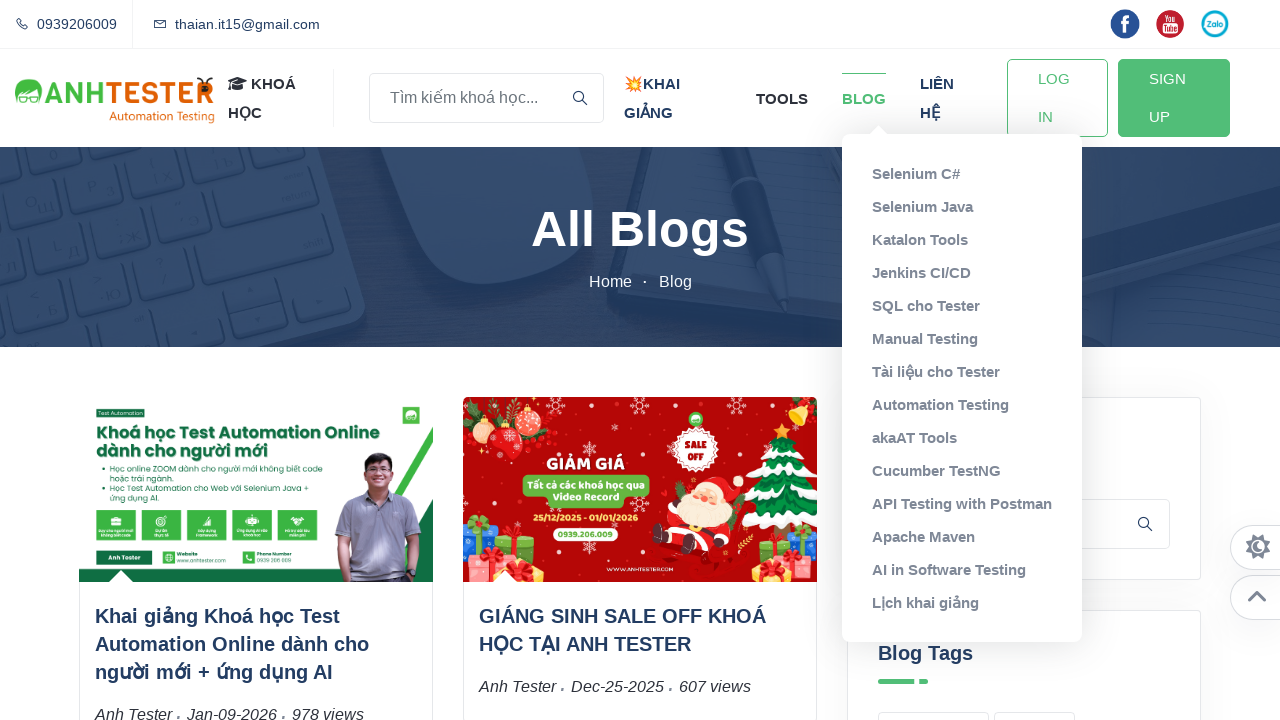

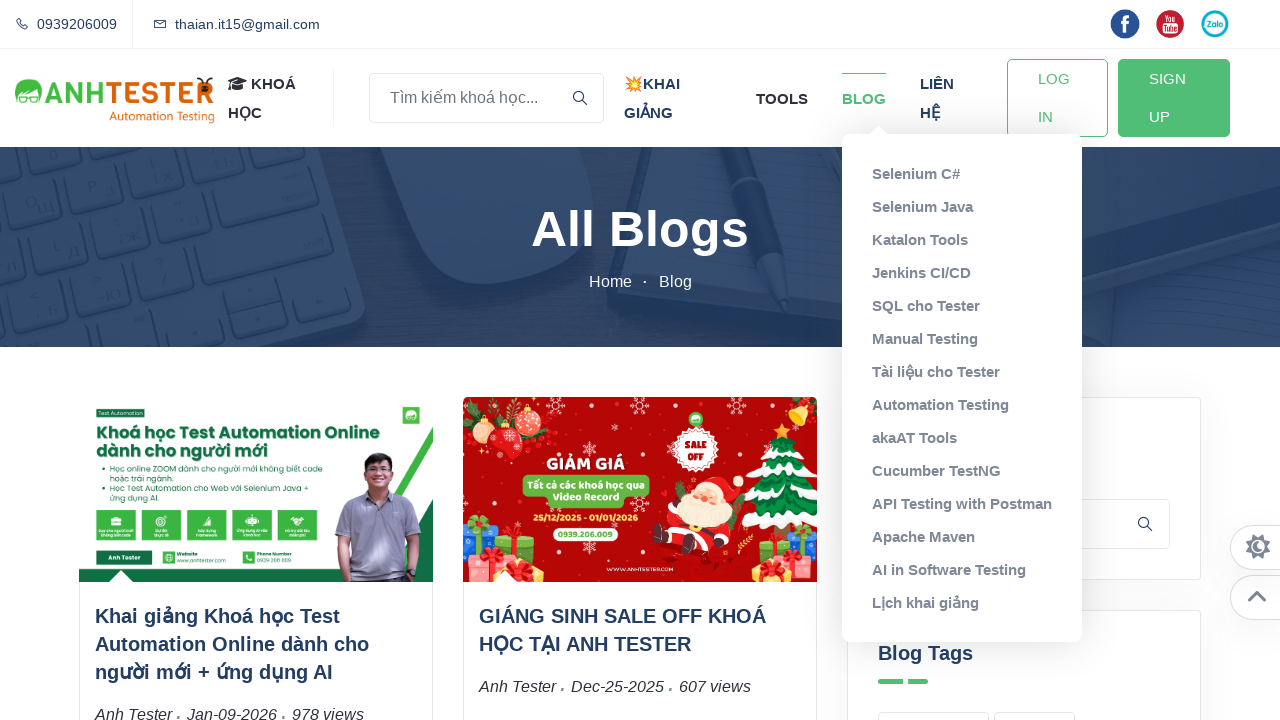